Tests that whitespace is trimmed from edited todo text

Starting URL: https://demo.playwright.dev/todomvc

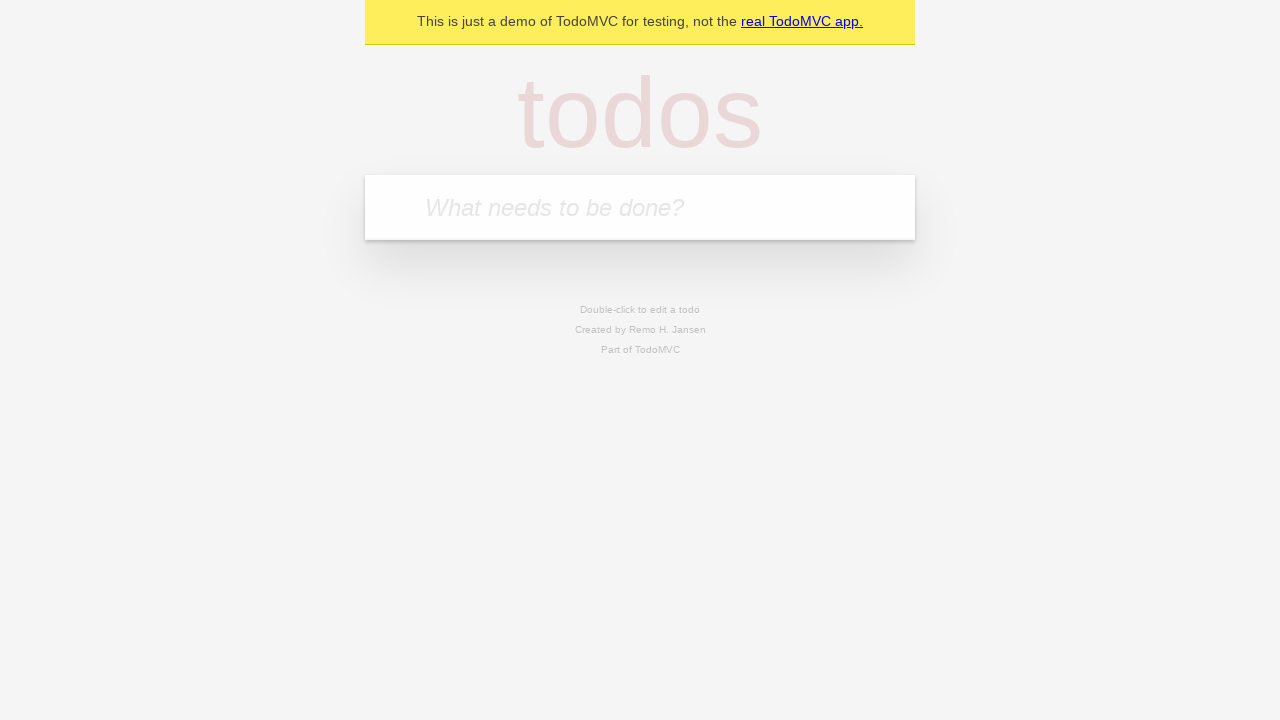

Filled todo input with 'buy some cheese' on internal:attr=[placeholder="What needs to be done?"i]
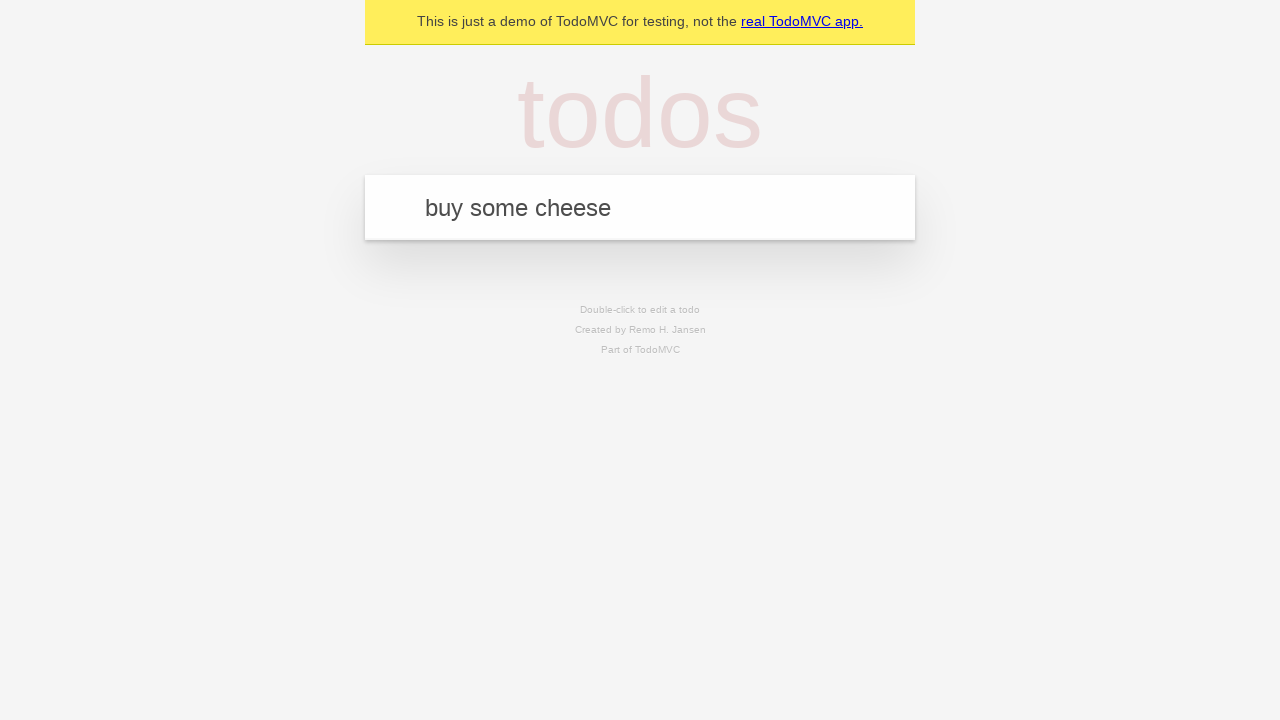

Pressed Enter to add first todo on internal:attr=[placeholder="What needs to be done?"i]
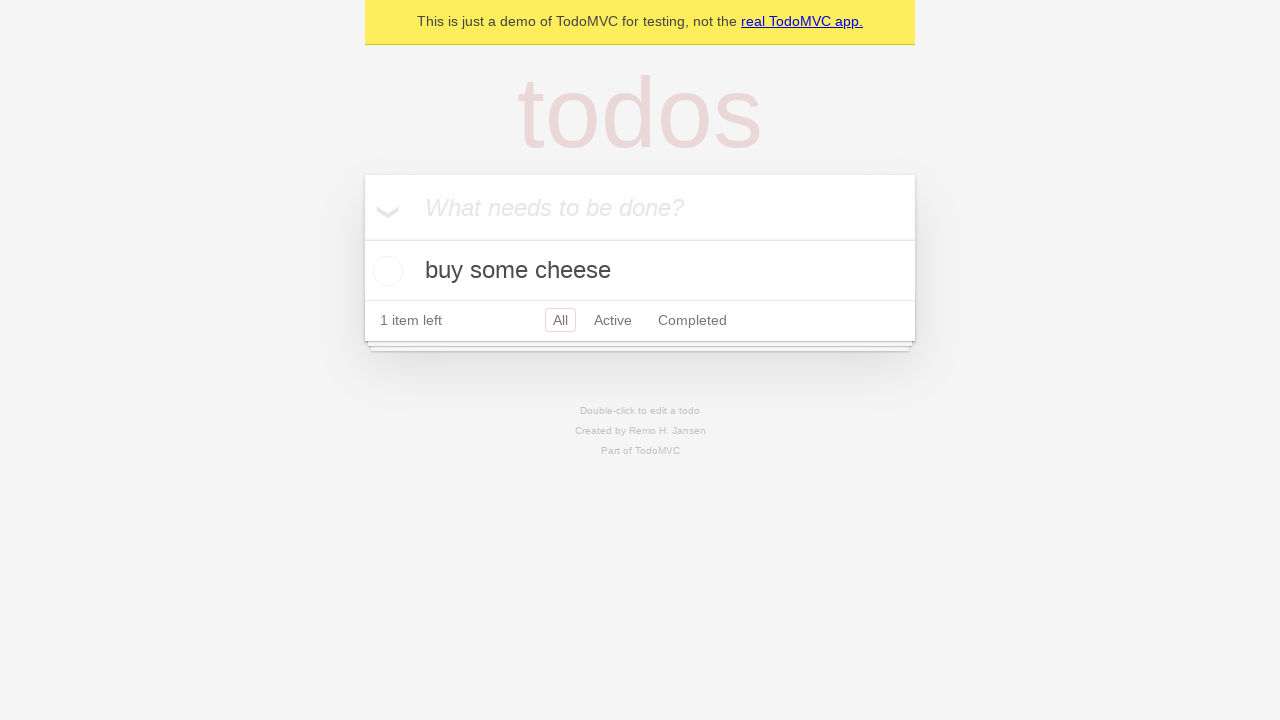

Filled todo input with 'feed the cat' on internal:attr=[placeholder="What needs to be done?"i]
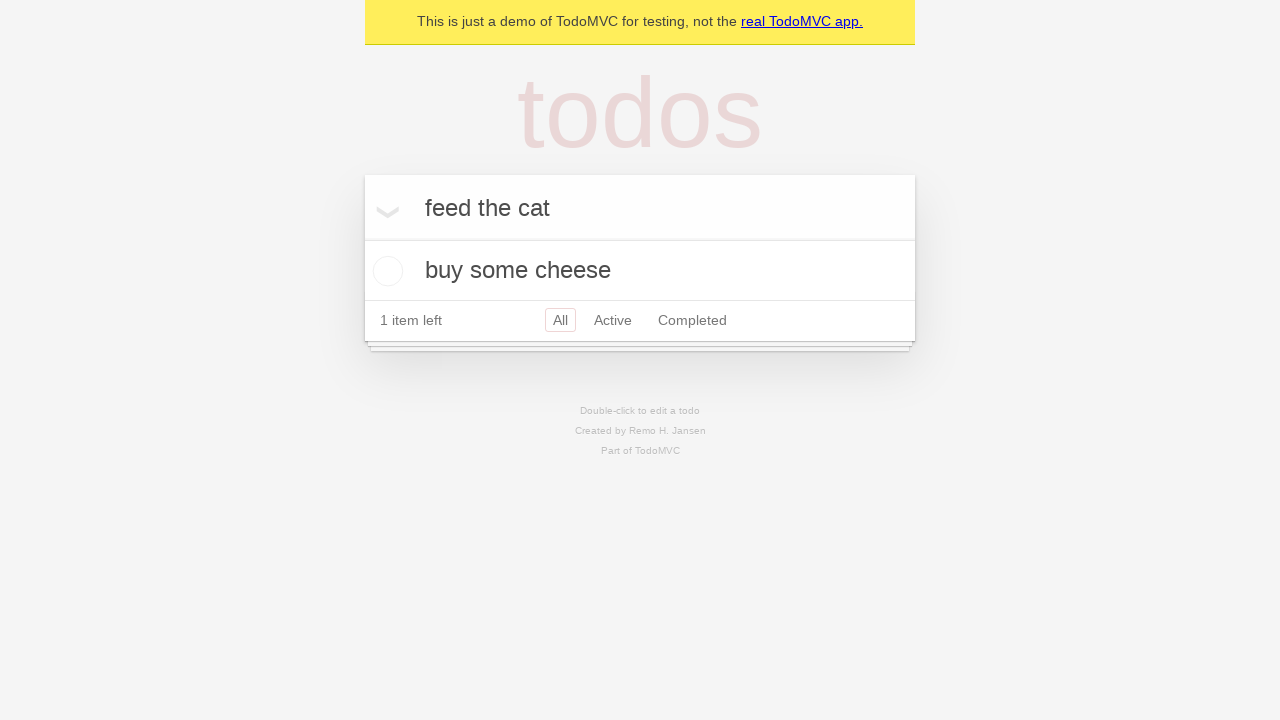

Pressed Enter to add second todo on internal:attr=[placeholder="What needs to be done?"i]
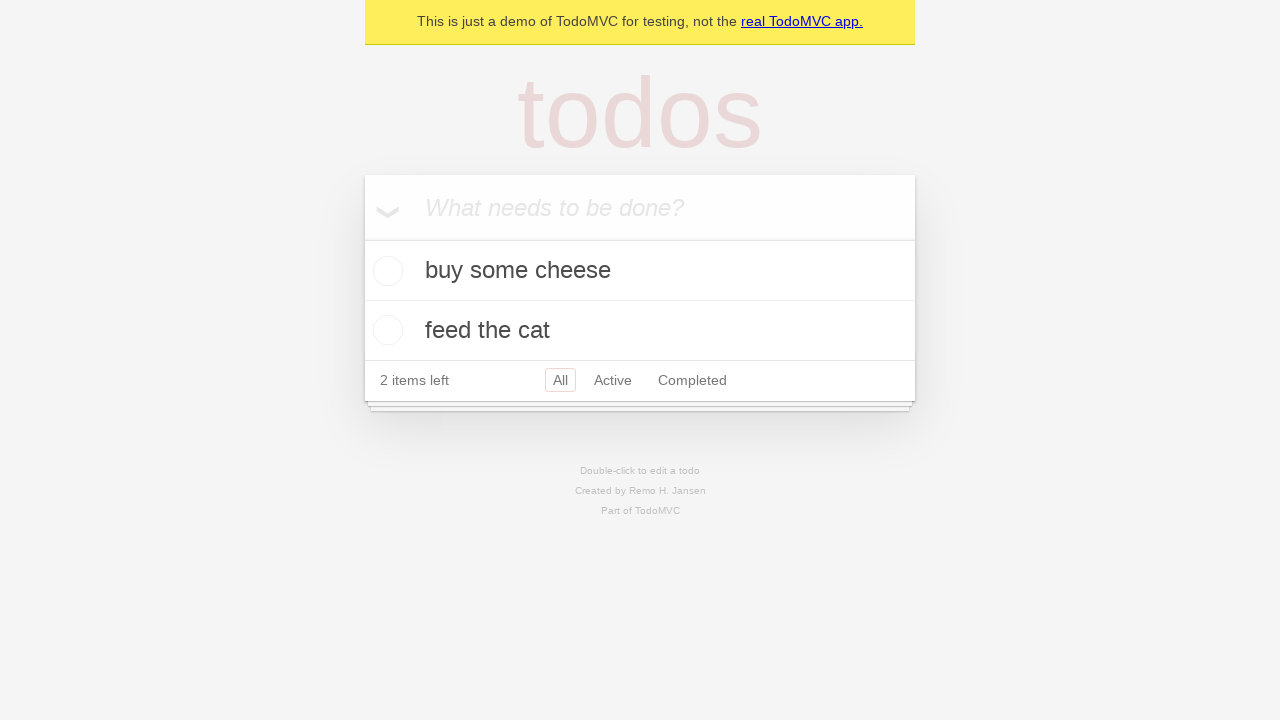

Filled todo input with 'book a doctors appointment' on internal:attr=[placeholder="What needs to be done?"i]
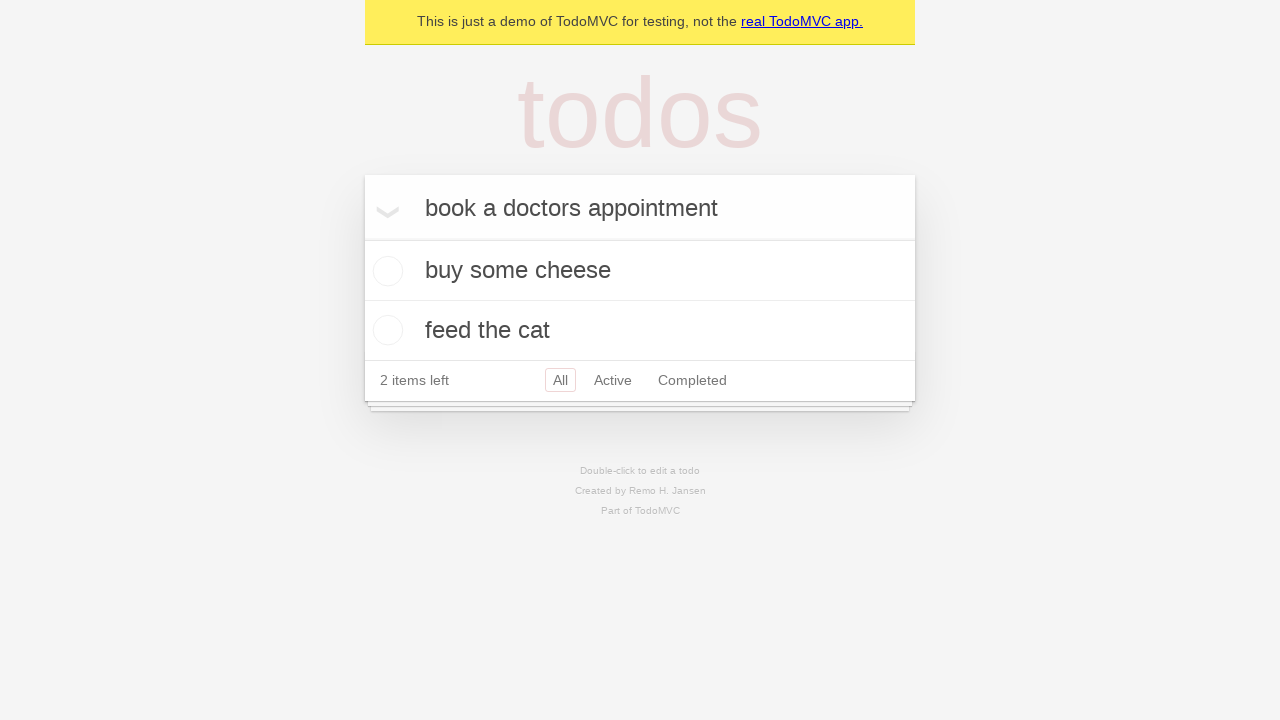

Pressed Enter to add third todo on internal:attr=[placeholder="What needs to be done?"i]
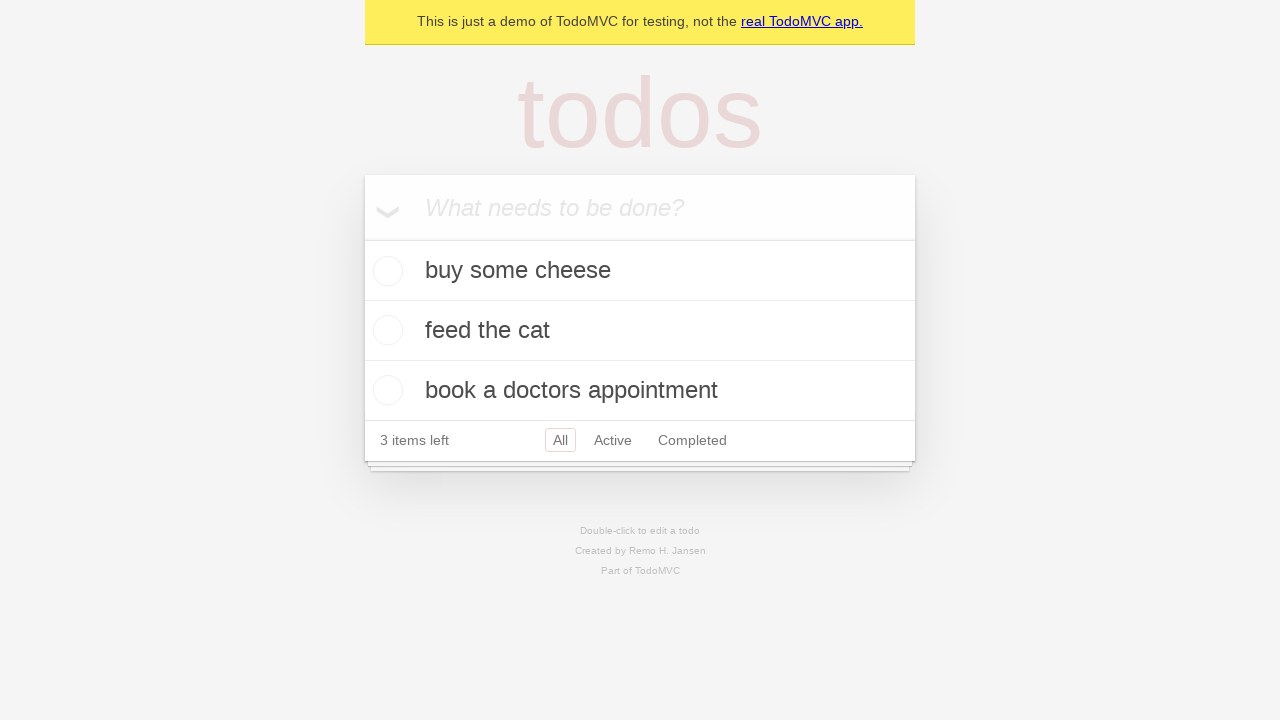

Double-clicked second todo item to enter edit mode at (640, 331) on internal:testid=[data-testid="todo-item"s] >> nth=1
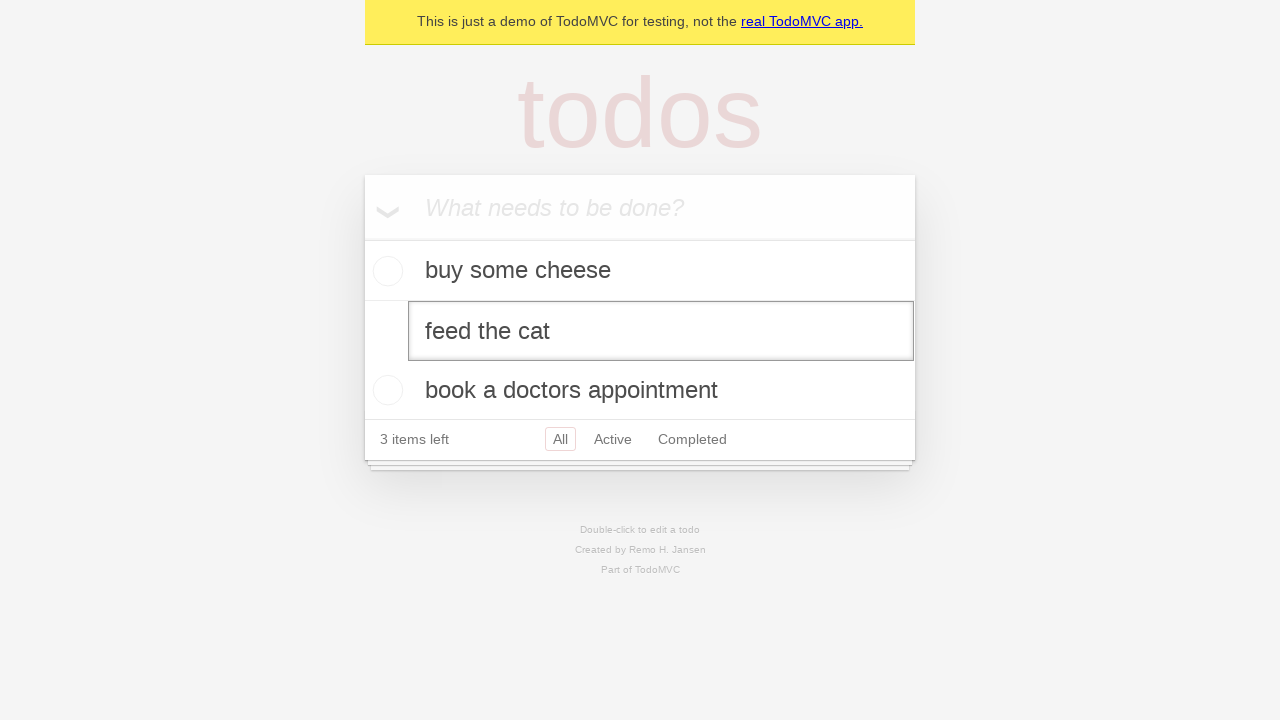

Filled edit field with whitespace-padded text '    buy some sausages    ' on internal:testid=[data-testid="todo-item"s] >> nth=1 >> internal:role=textbox[nam
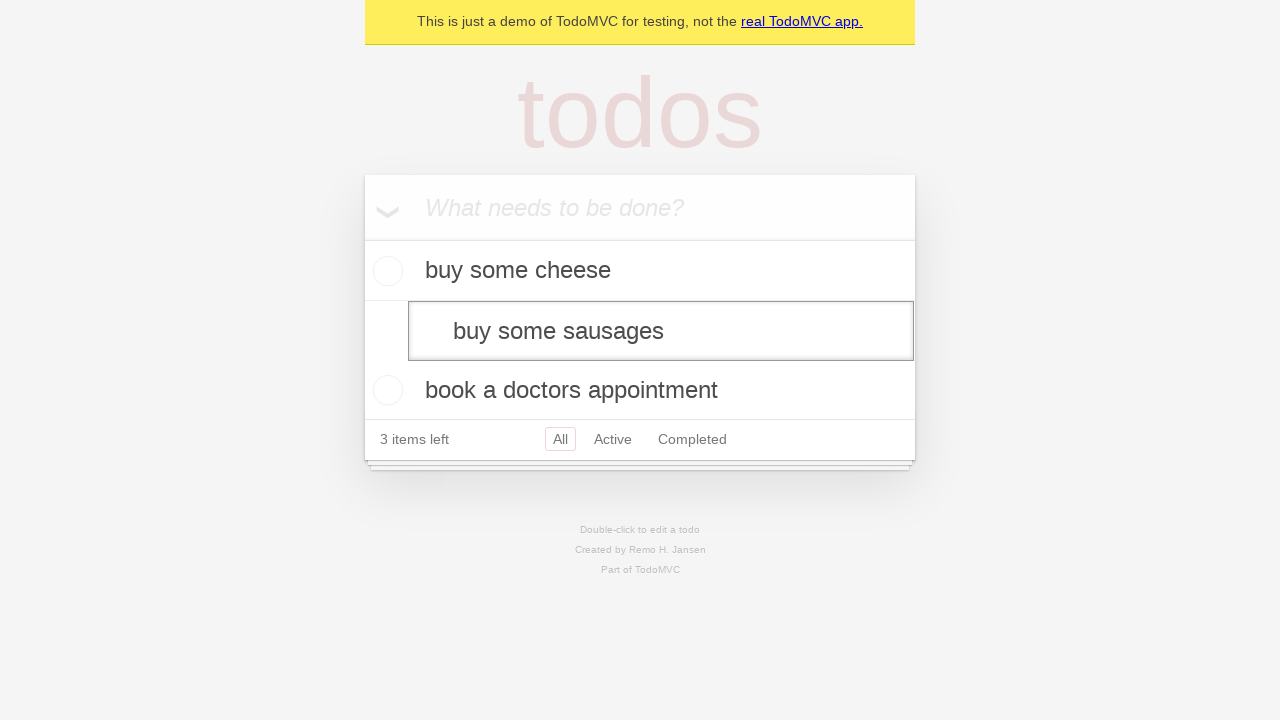

Pressed Enter to save edited todo with whitespace on internal:testid=[data-testid="todo-item"s] >> nth=1 >> internal:role=textbox[nam
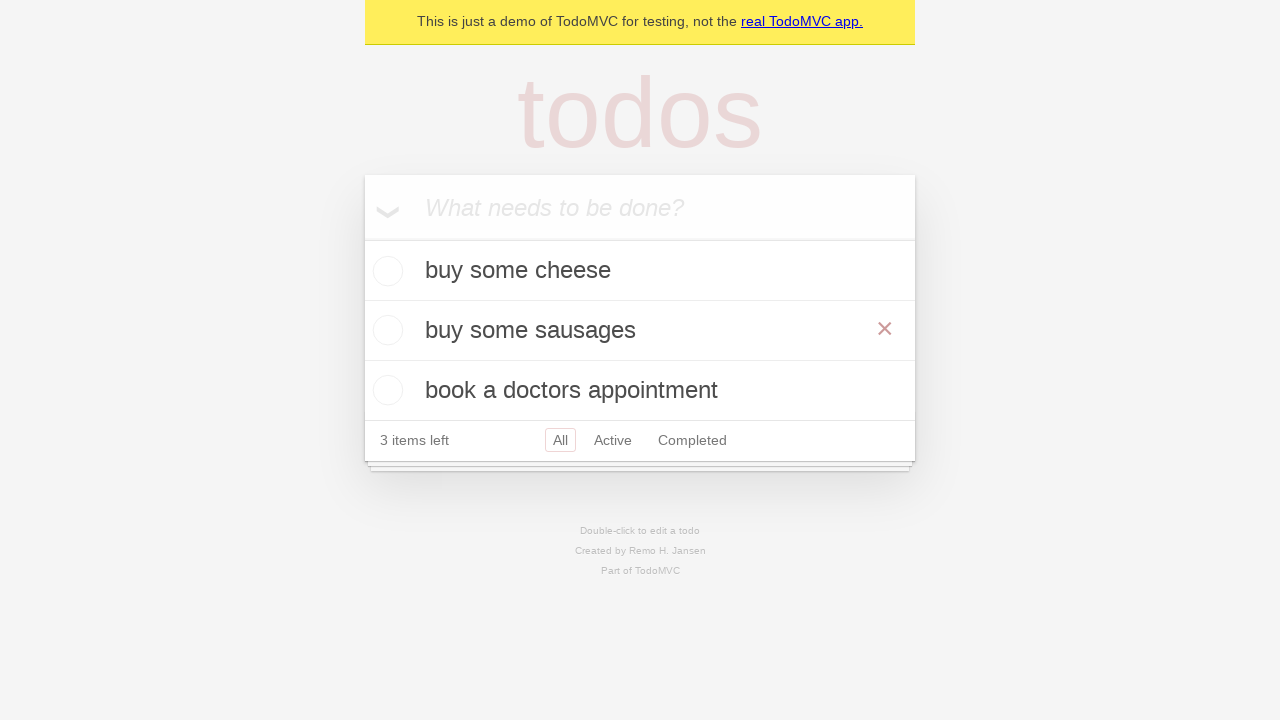

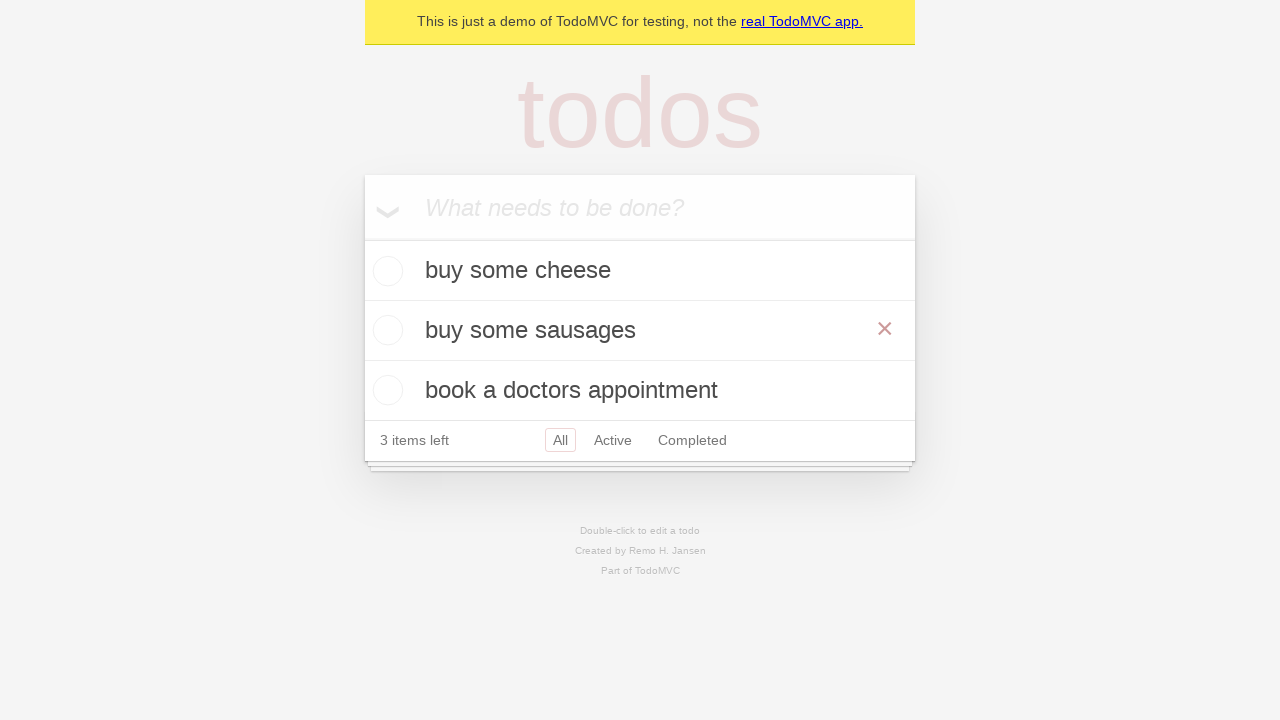